Verifies that the home page loads correctly by checking the page title

Starting URL: https://automationexercise.com/

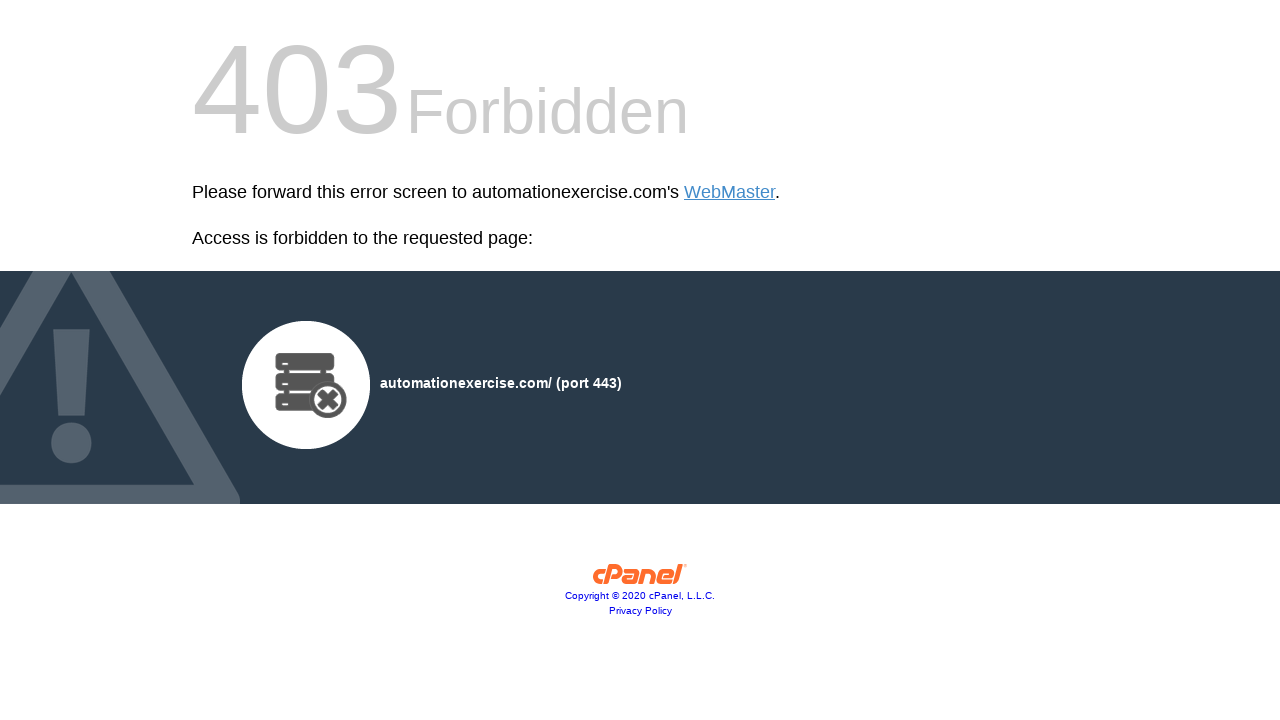

Navigated to https://automationexercise.com/
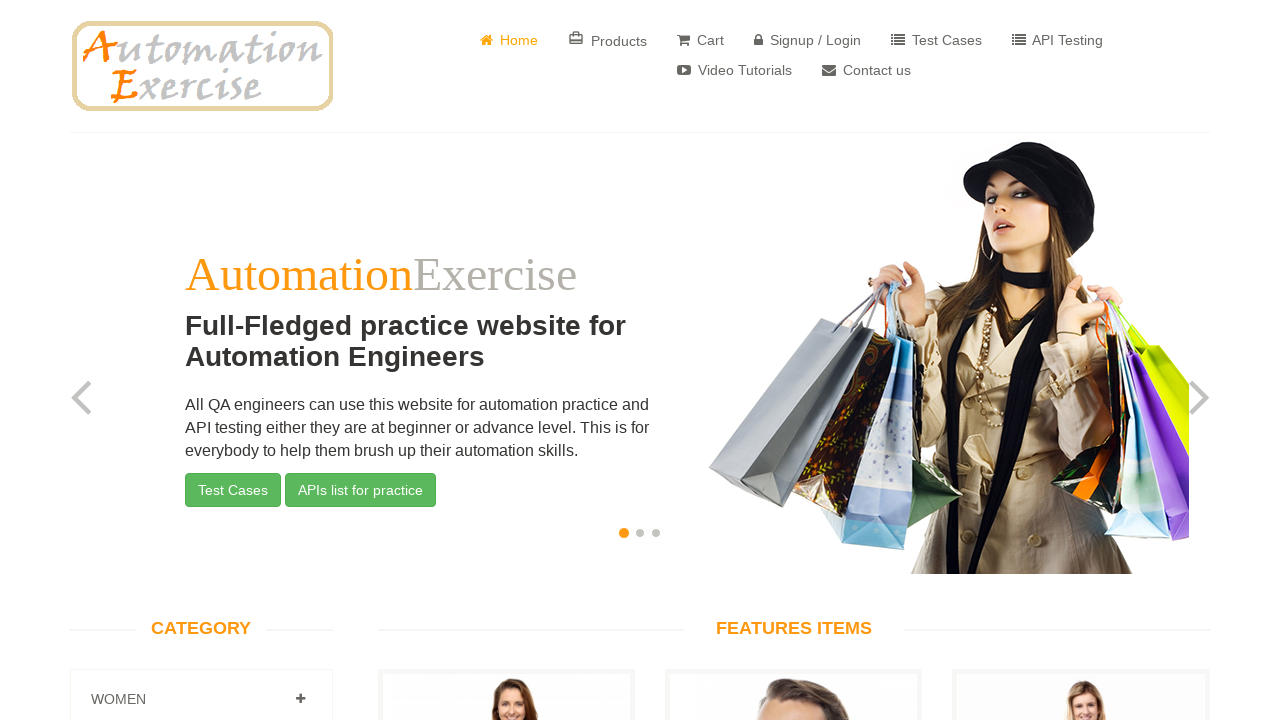

Verified page title is 'Automation Exercise'
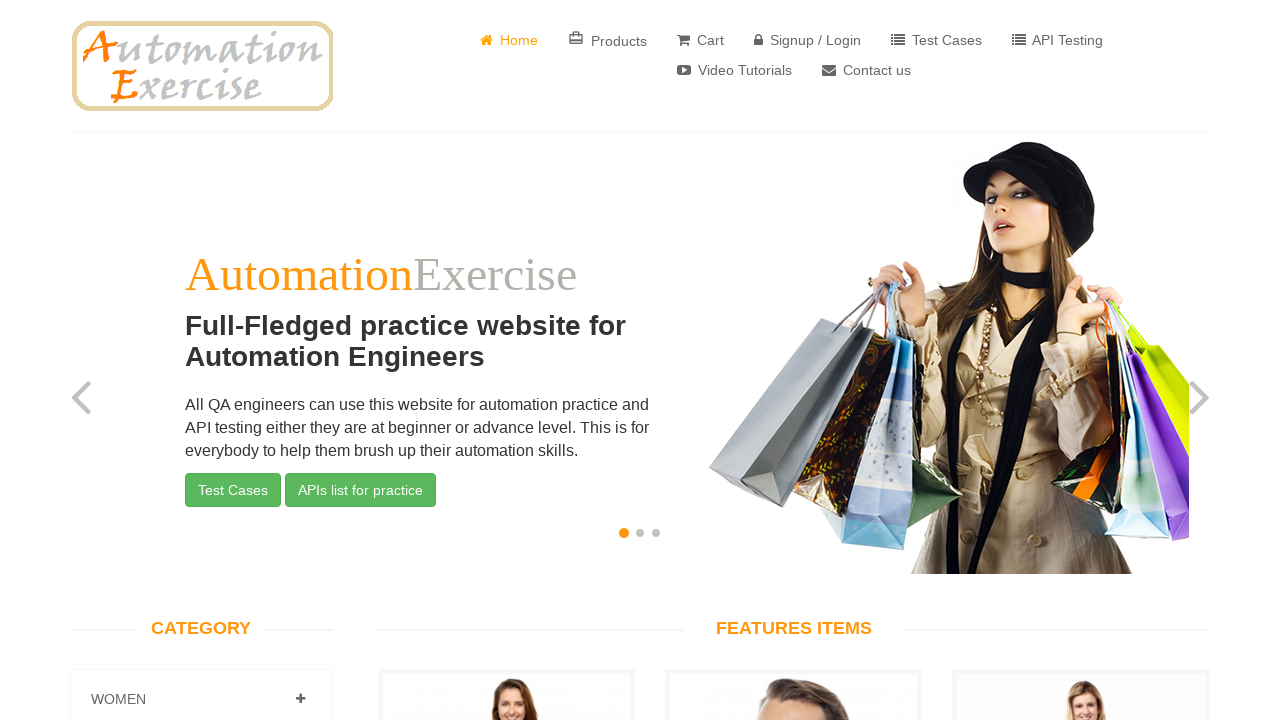

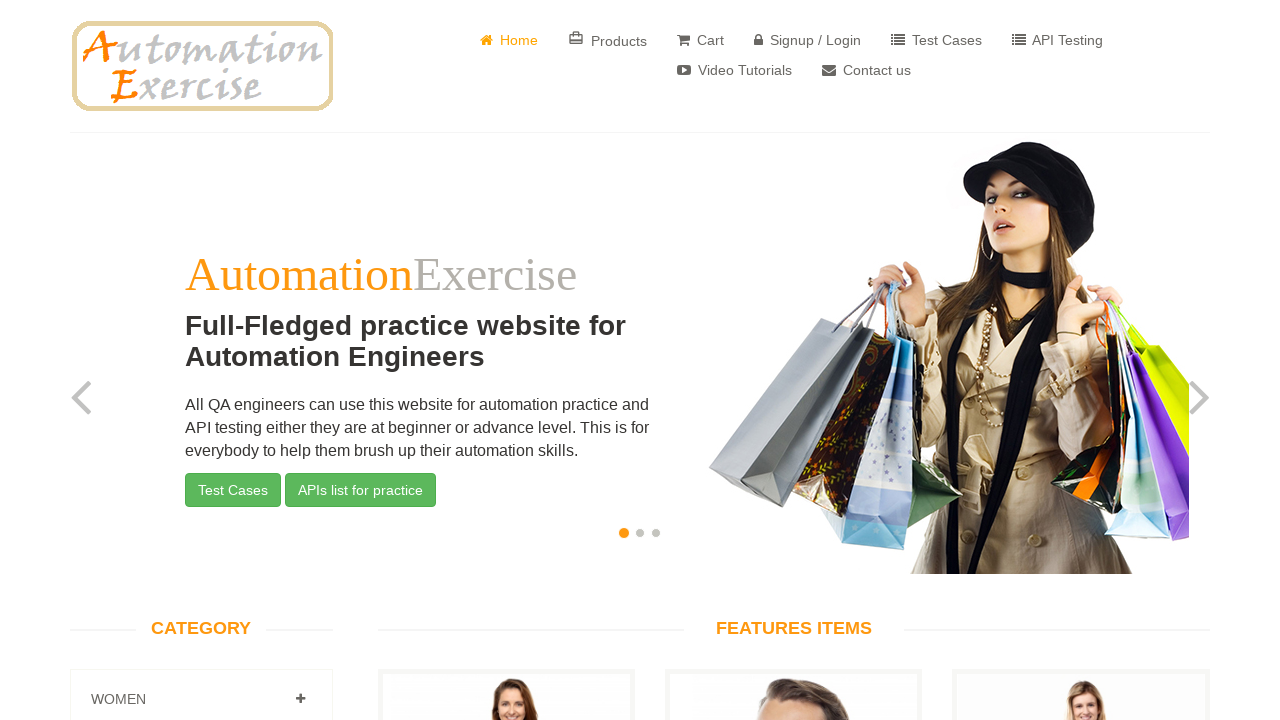